Tests drag and drop functionality on jQuery UI demo page by dragging an element and dropping it onto a target area

Starting URL: https://jqueryui.com/droppable/

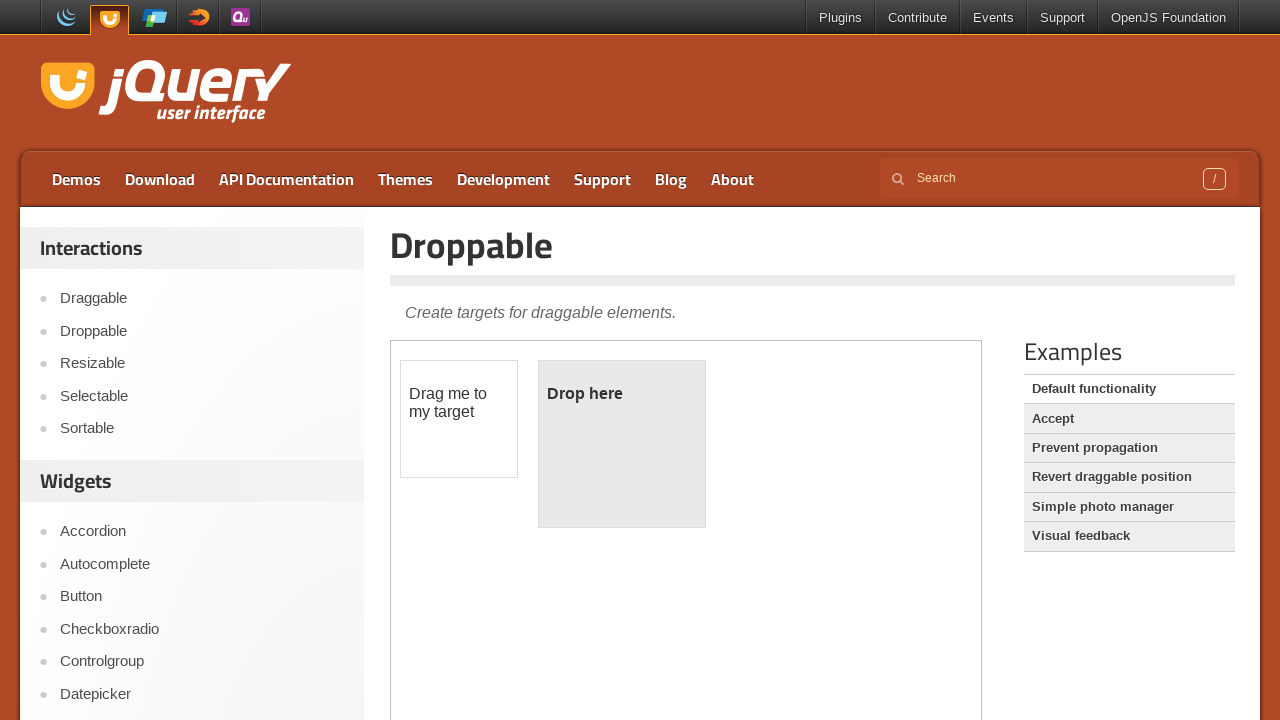

Located the iframe containing the drag and drop demo
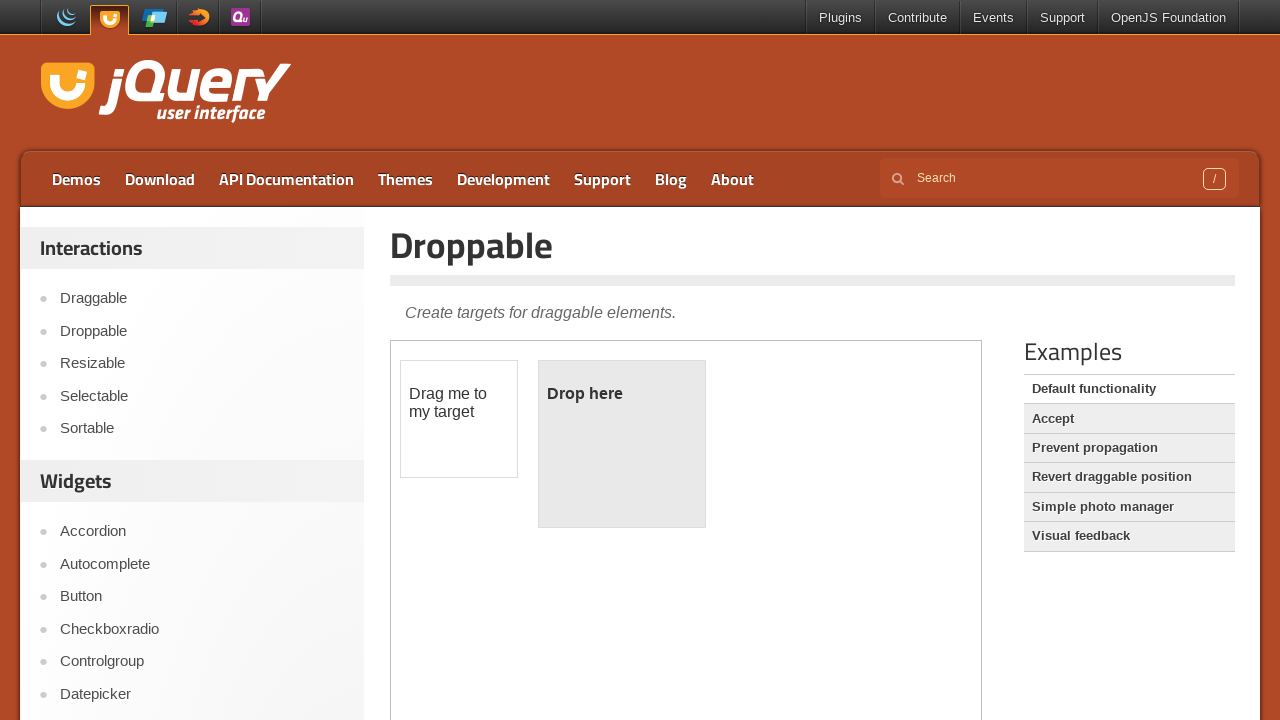

Waited 1 second for iframe to be ready
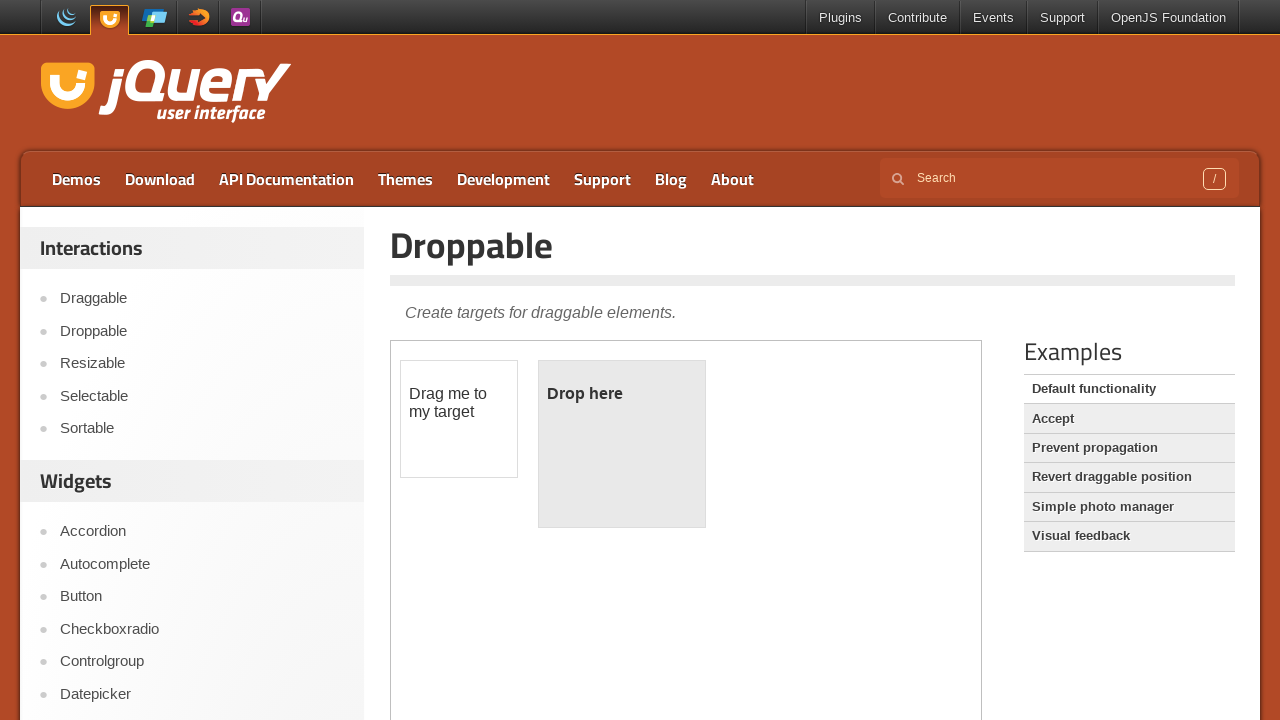

Located the draggable element with id 'draggable'
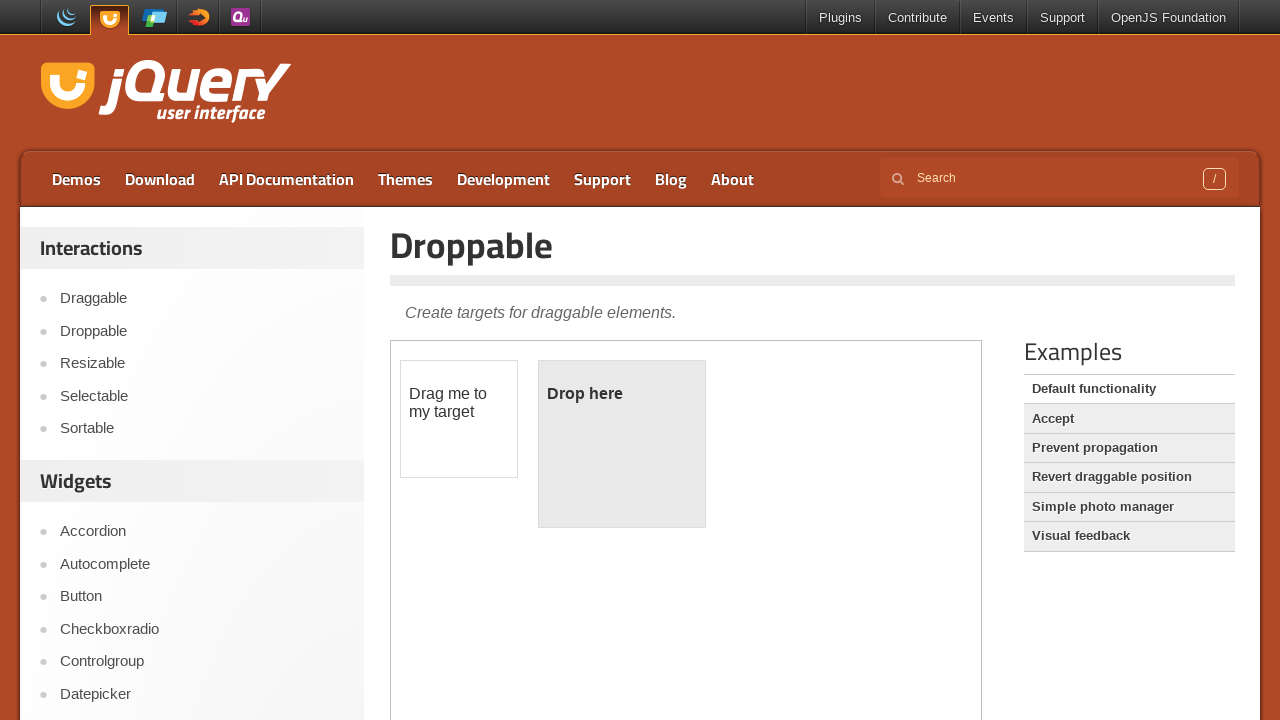

Located the droppable target element with id 'droppable'
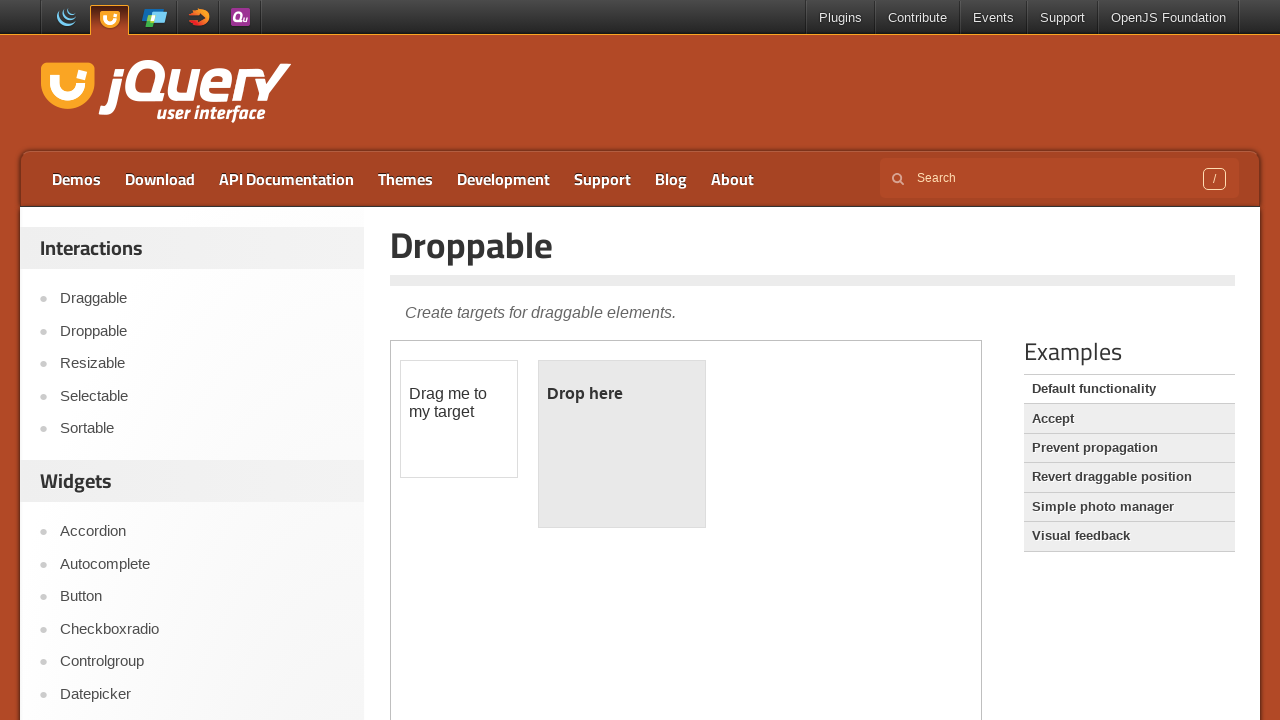

Dragged the draggable element and dropped it onto the droppable target at (622, 444)
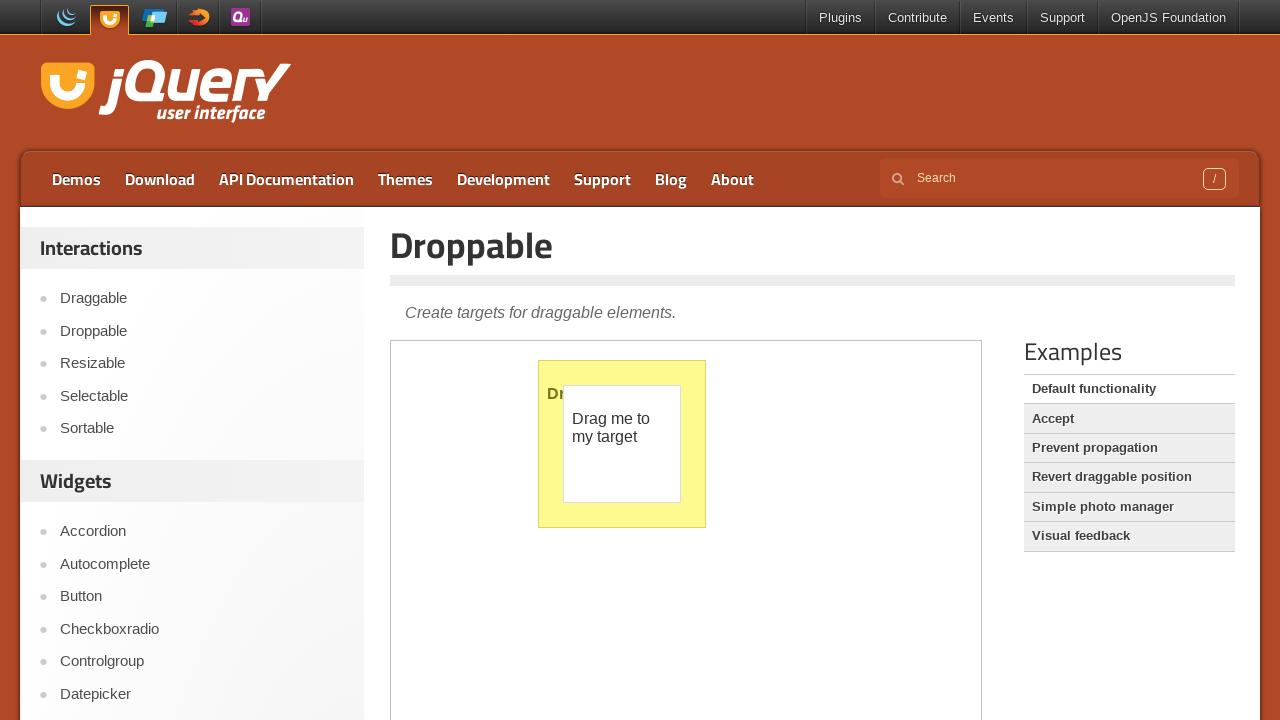

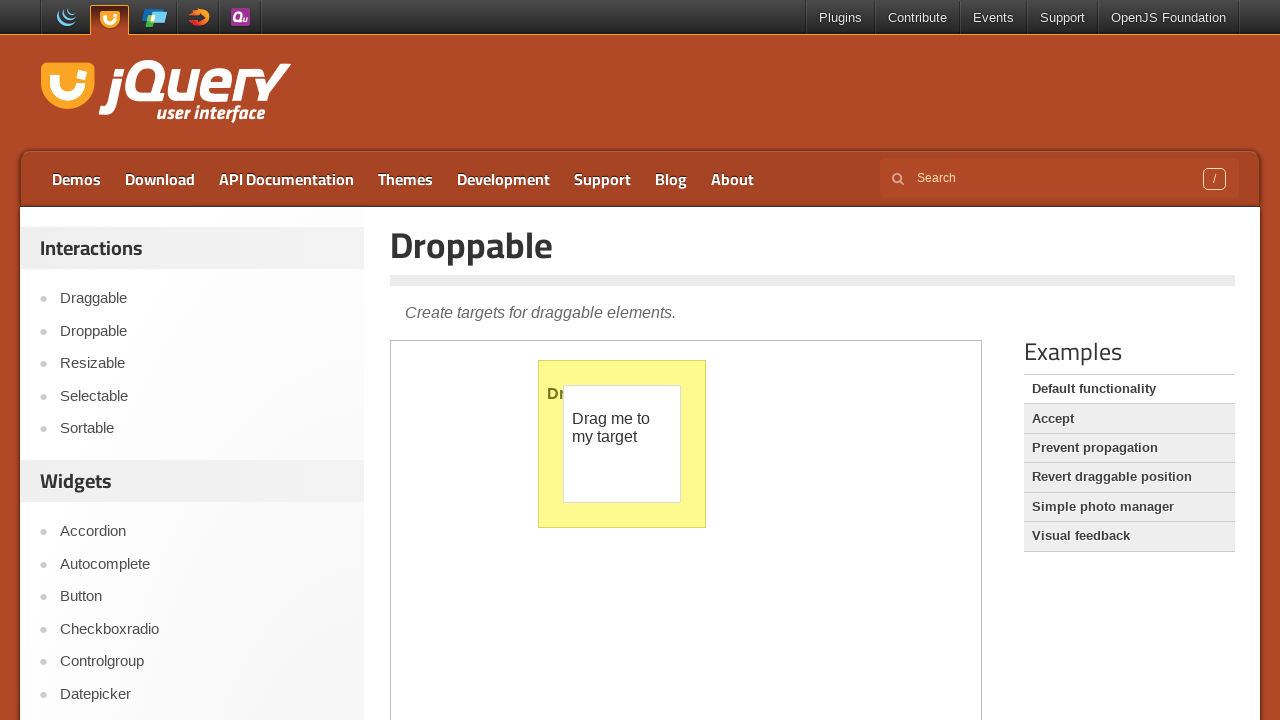